Opens the jQuery UI datepicker demo, types a random valid date in MM/dd/yyyy format into the input field, and verifies the calendar highlights the correct date.

Starting URL: https://jqueryui.com/datepicker/

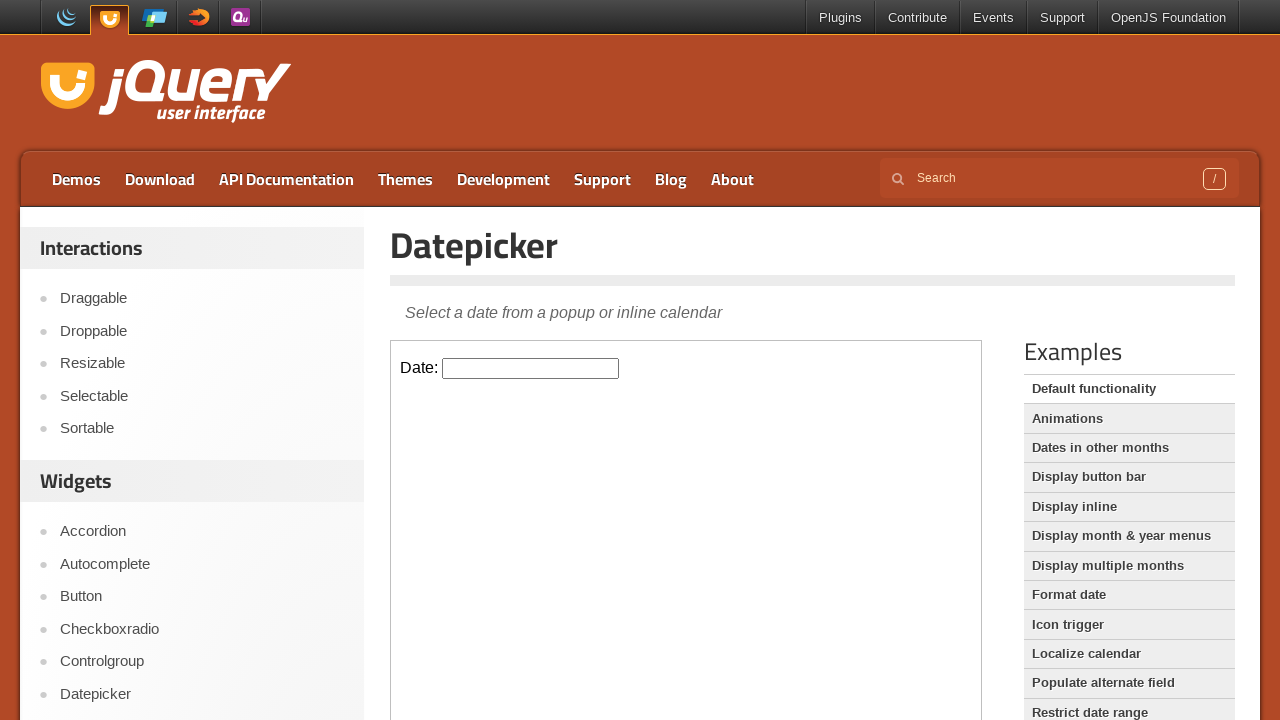

Located iframe containing datepicker
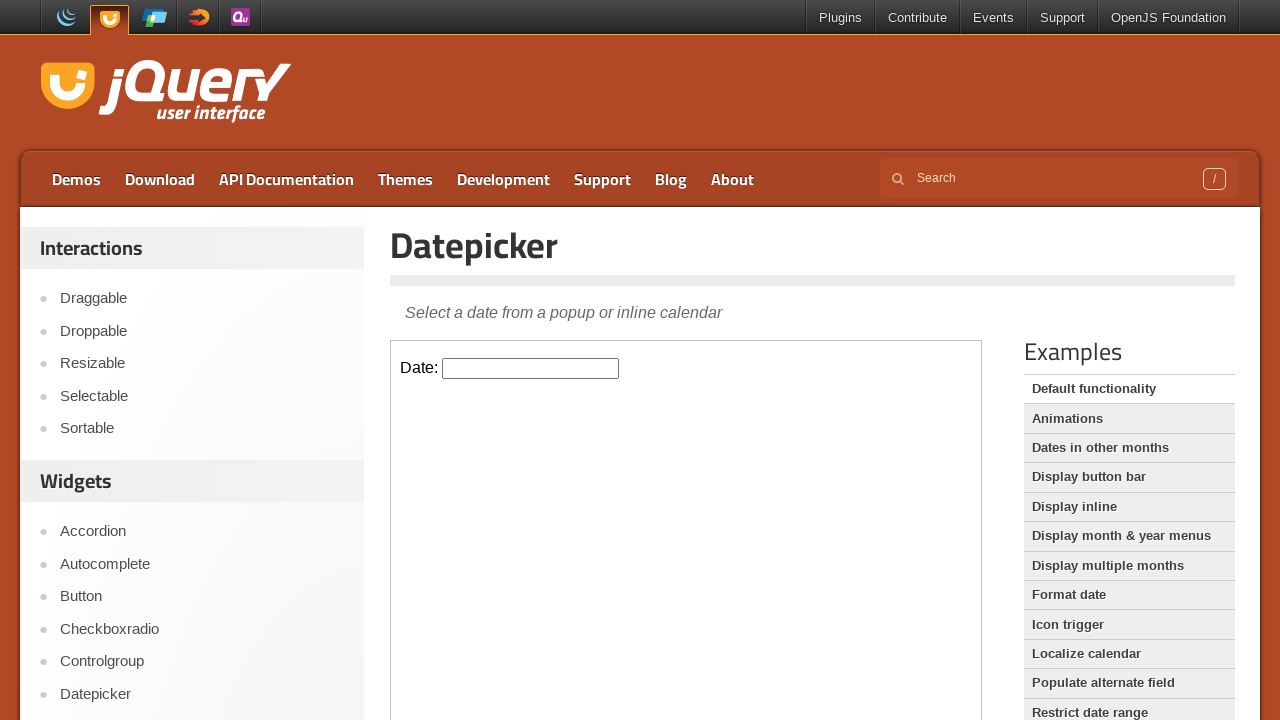

Generated random date: 05/27/2026
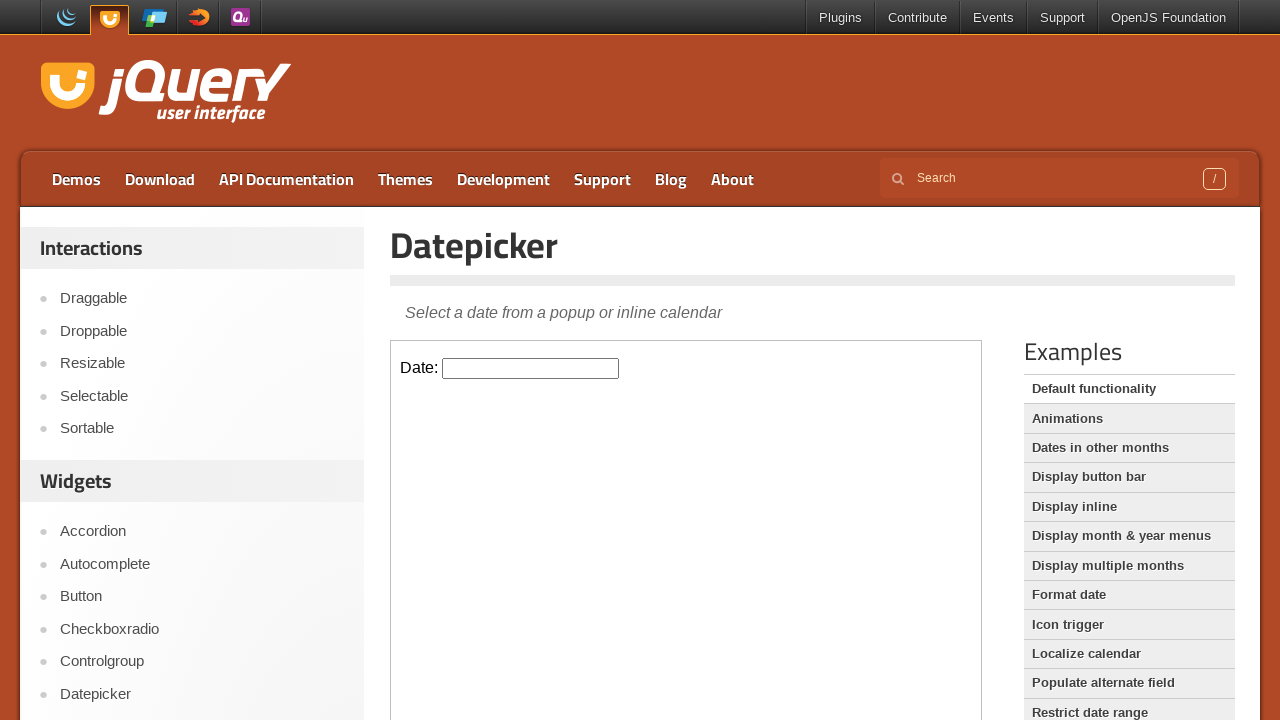

Clicked on datepicker input field to open calendar at (531, 368) on xpath=//iframe >> internal:control=enter-frame >> xpath=//input[@id='datepicker'
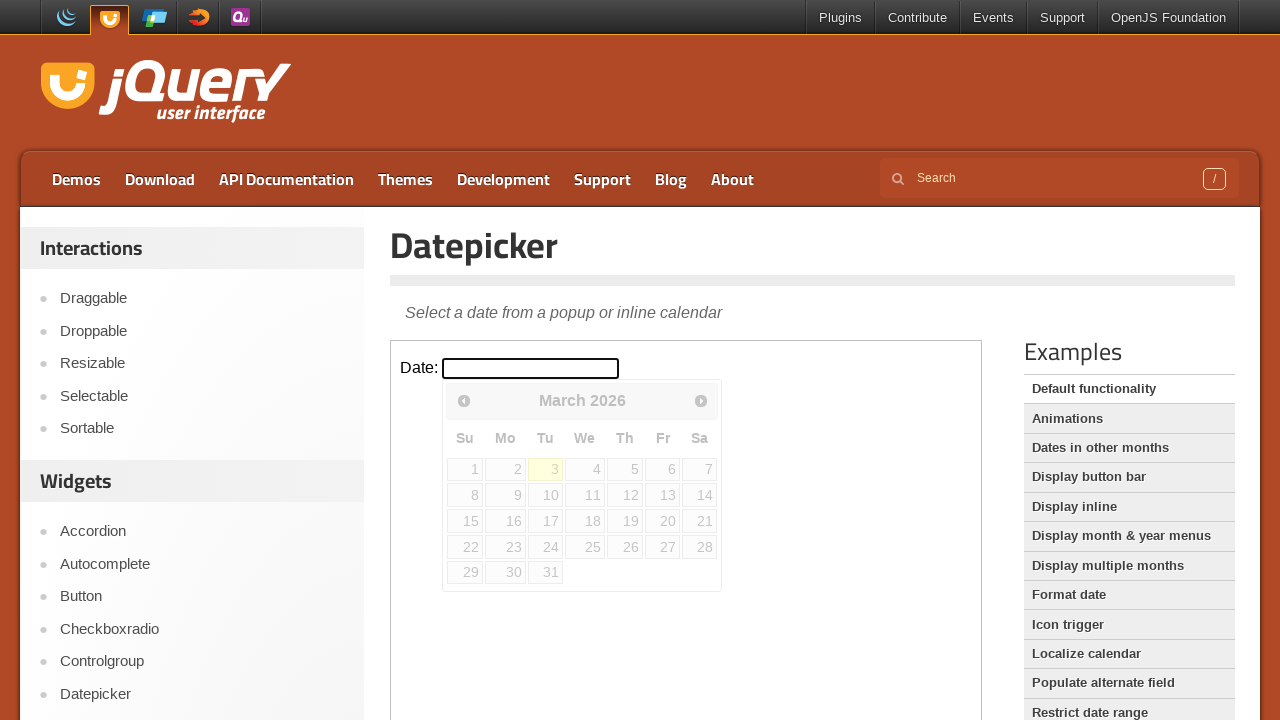

Typed date '05/27/2026' into input field on xpath=//iframe >> internal:control=enter-frame >> xpath=//input[@id='datepicker'
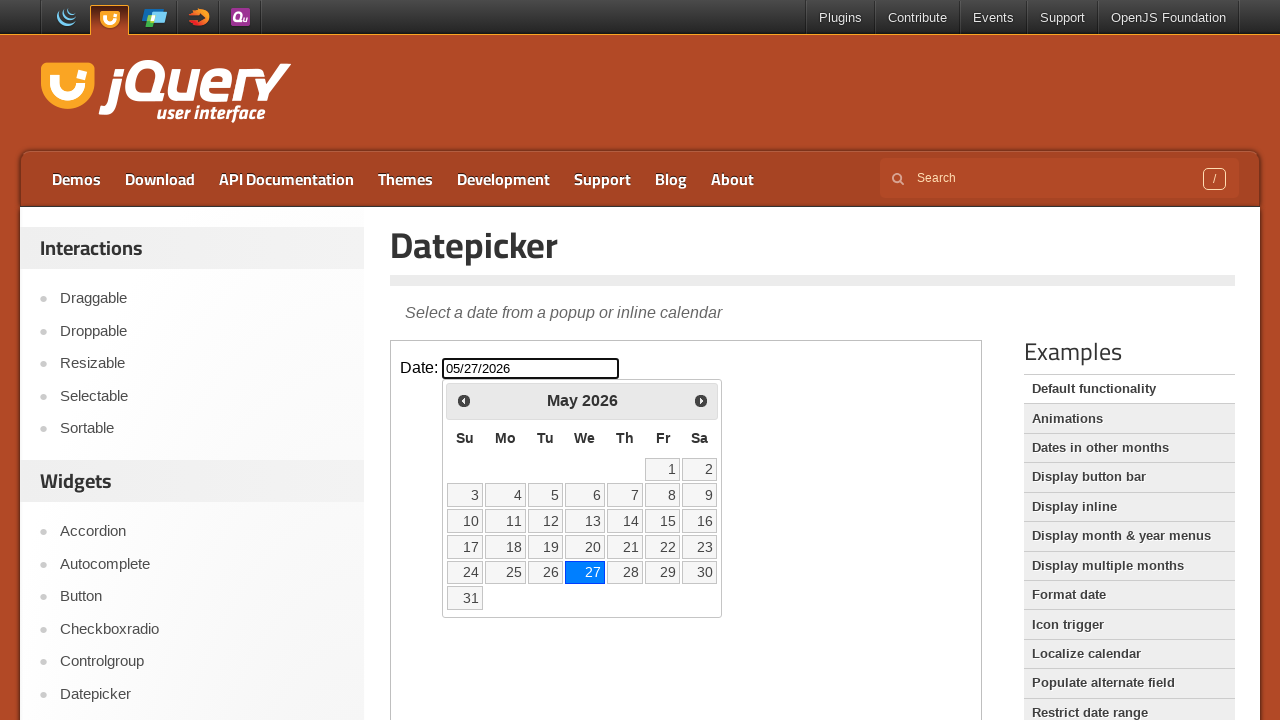

Waited for calendar to highlight the selected date
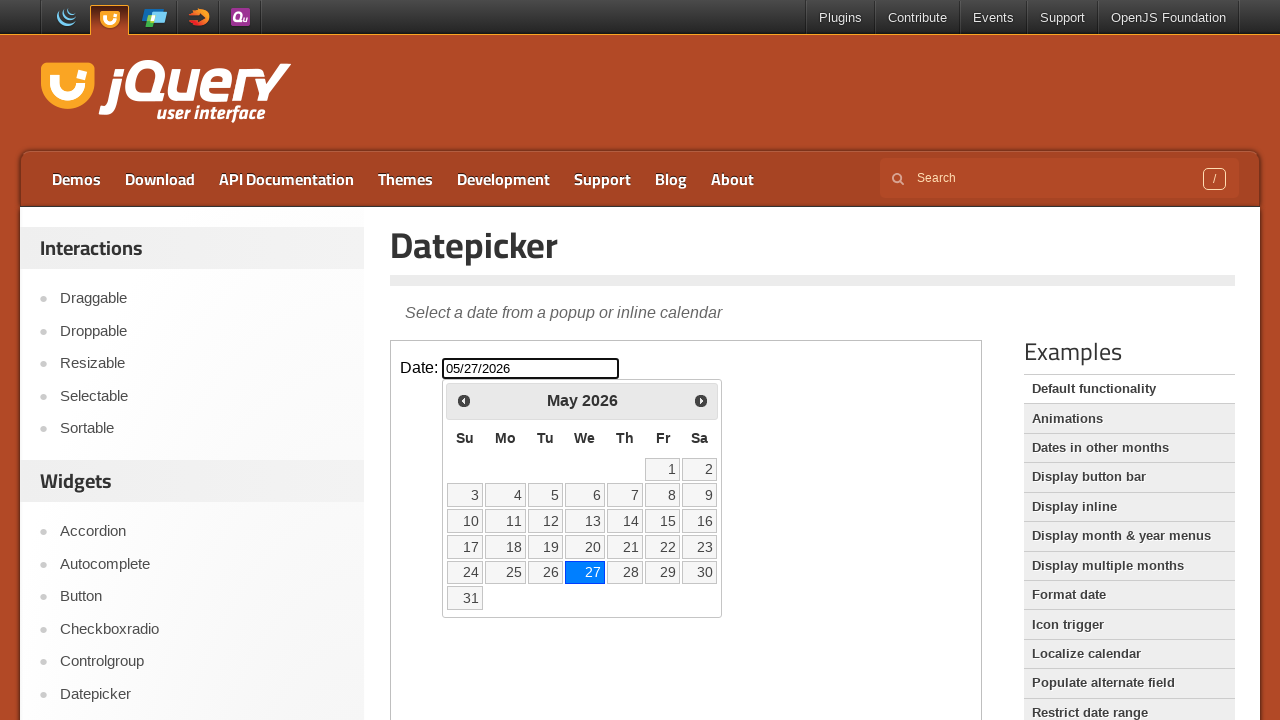

Retrieved highlighted date value: 27
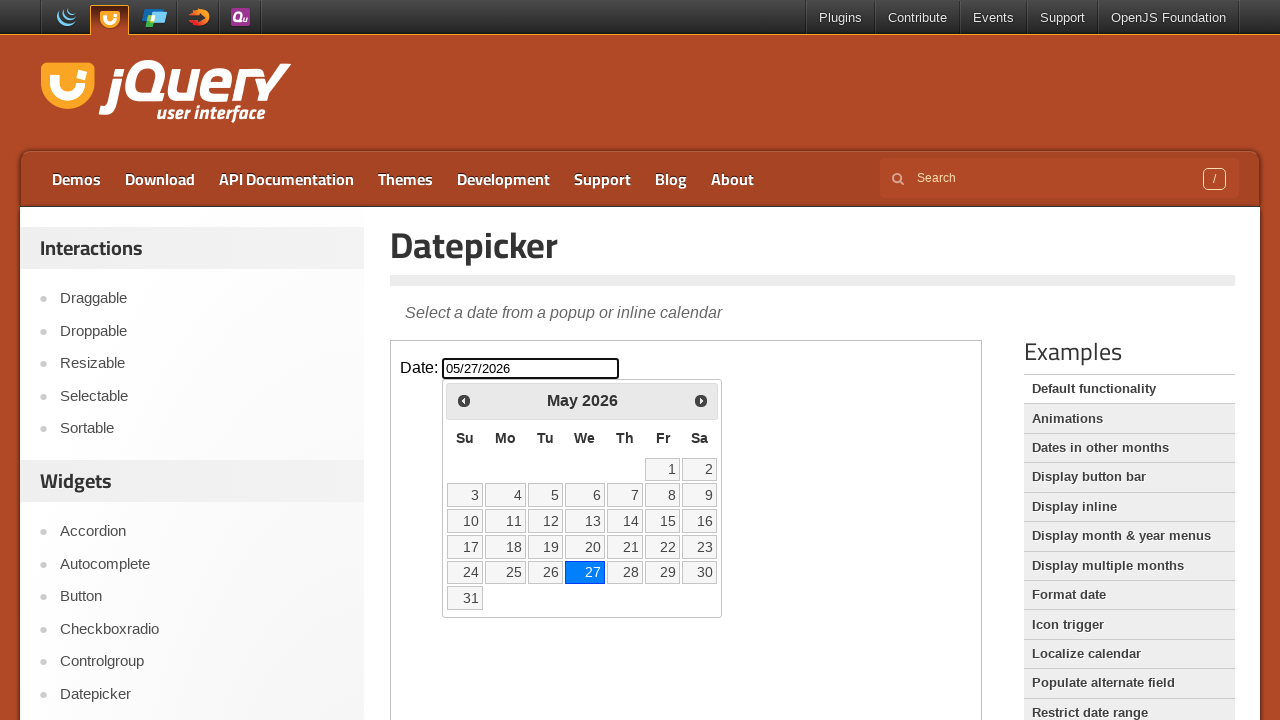

Verified calendar correctly highlighted day 27
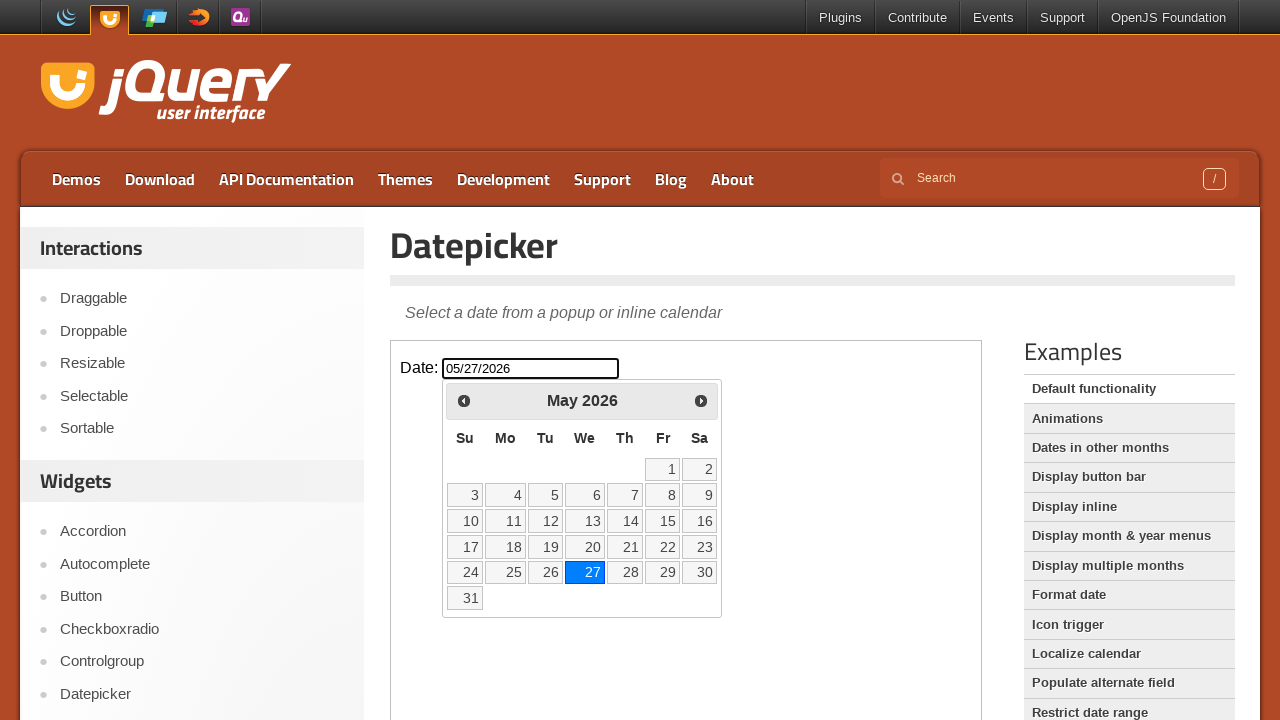

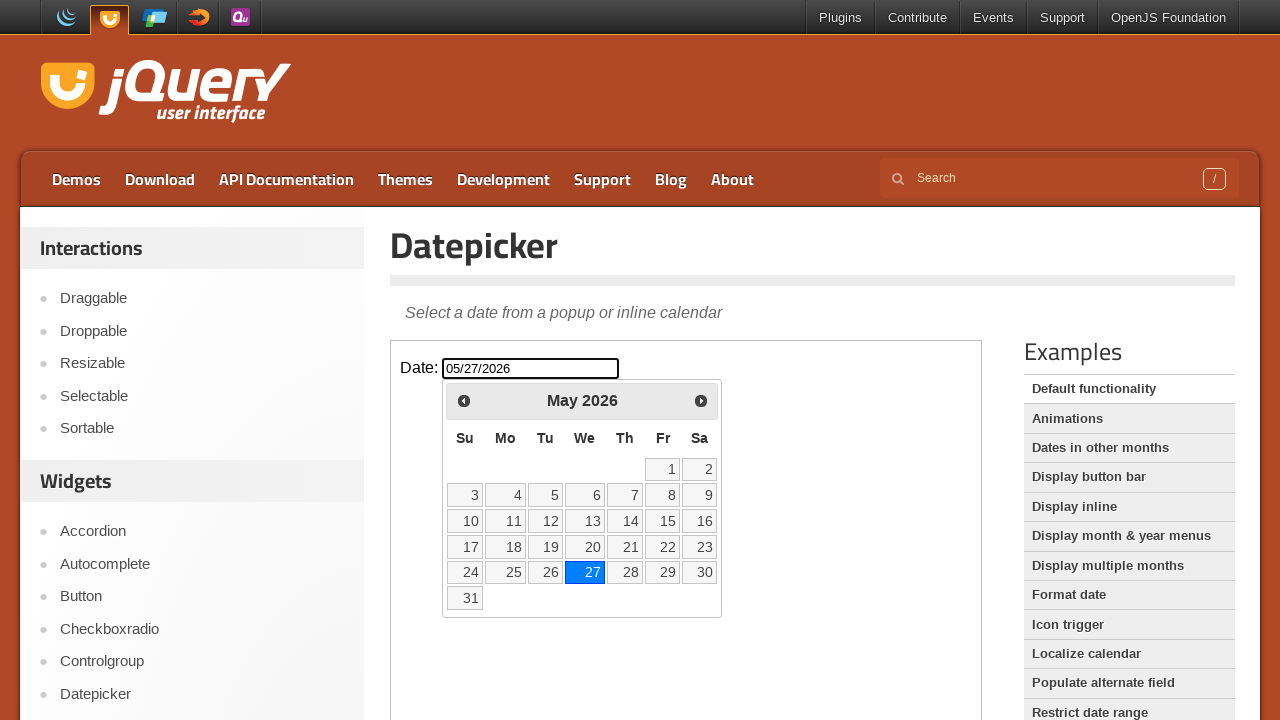